Tests dynamic content generation by clicking a button and waiting for specific text to appear in a dynamically updated element

Starting URL: https://training-support.net/webelements/dynamic-content

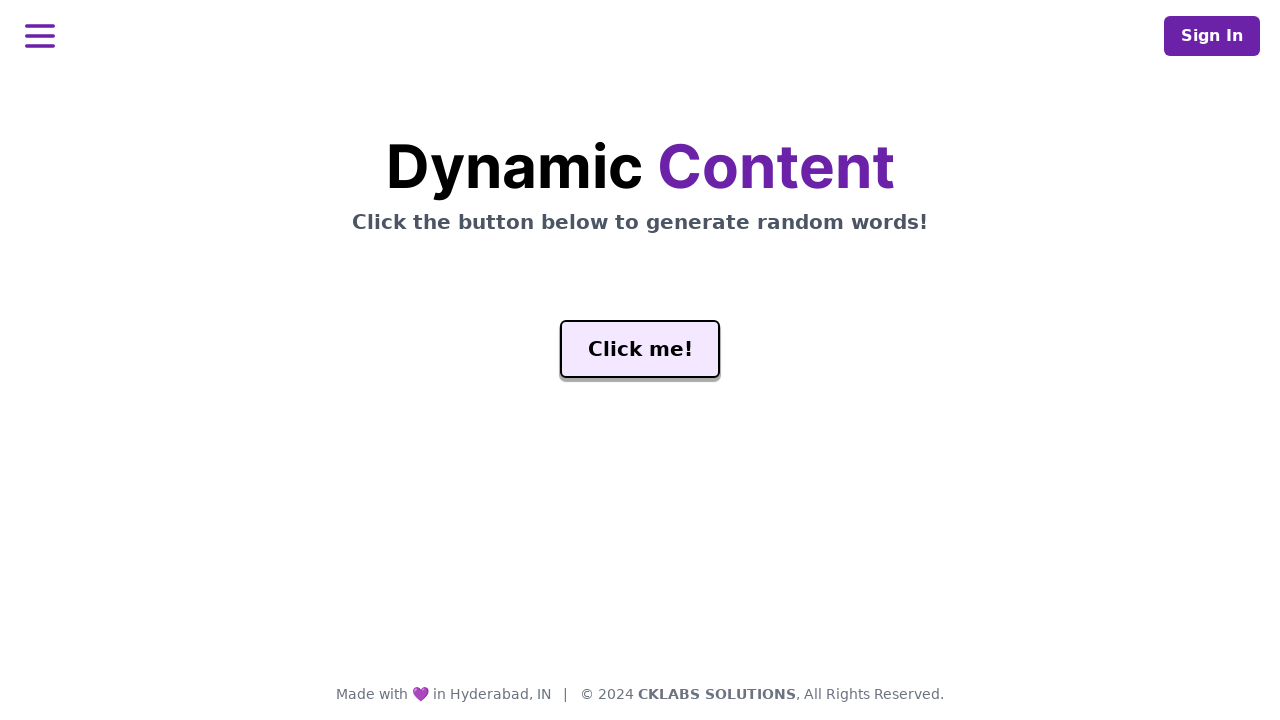

Clicked the generate button to trigger dynamic content at (640, 349) on #genButton
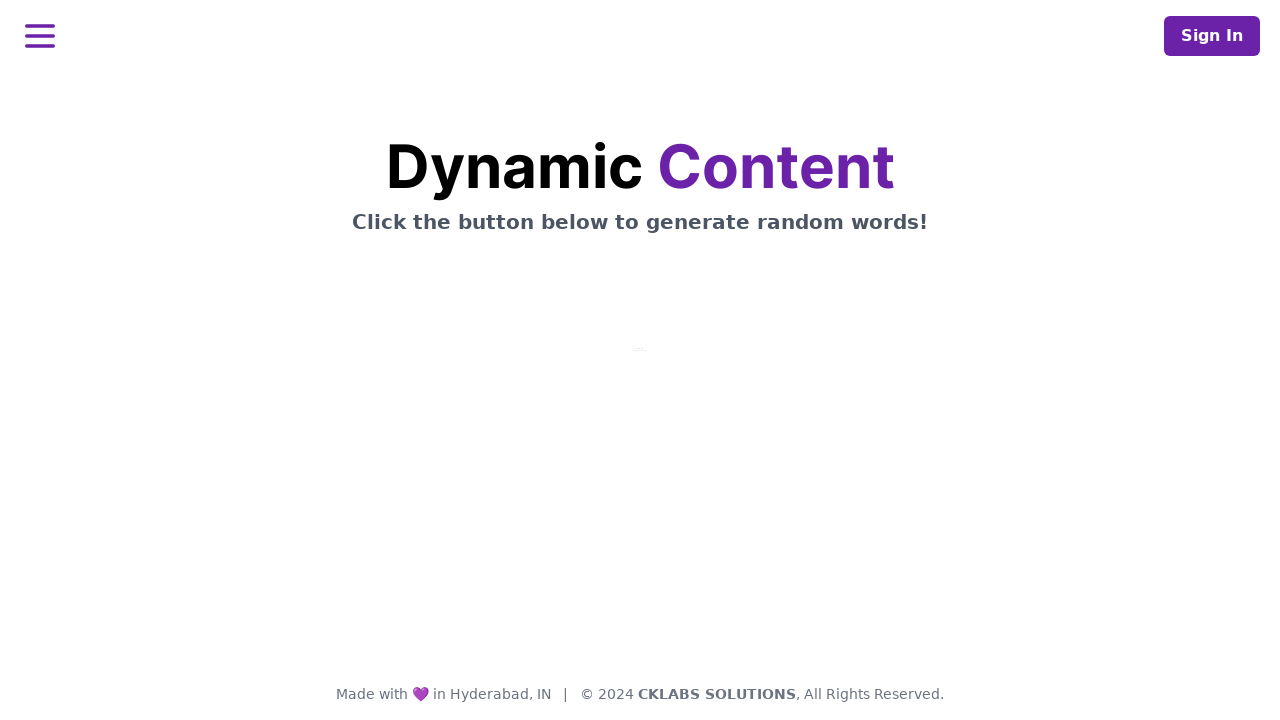

Dynamic content with 'release' text appeared in the word element
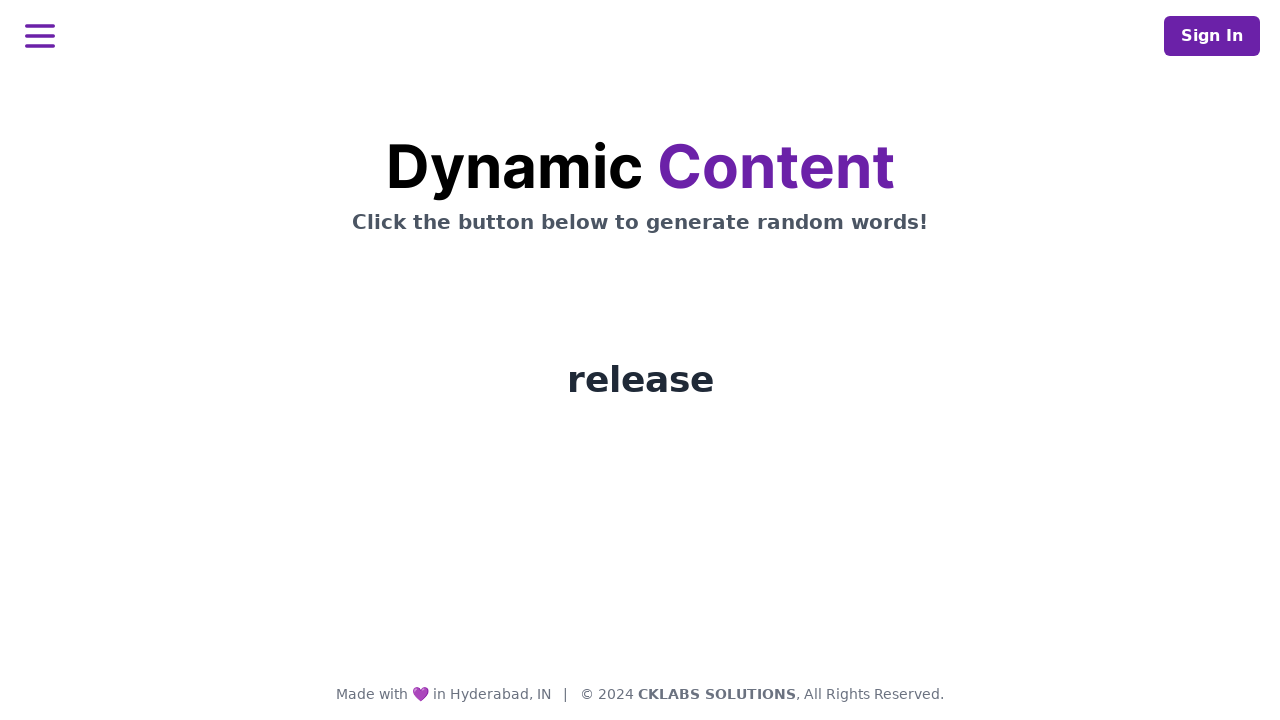

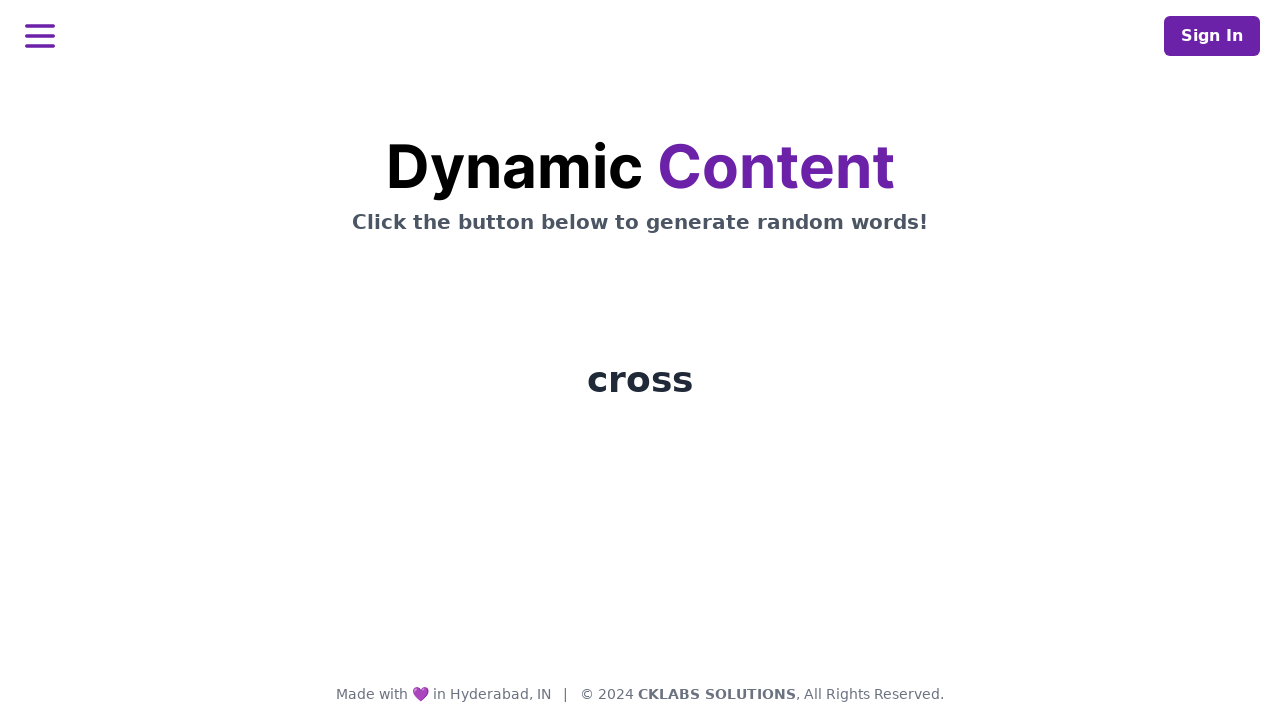